Tests autocomplete functionality by typing in the autocomplete field and selecting a suggestion from the dropdown

Starting URL: https://rahulshettyacademy.com/AutomationPractice/

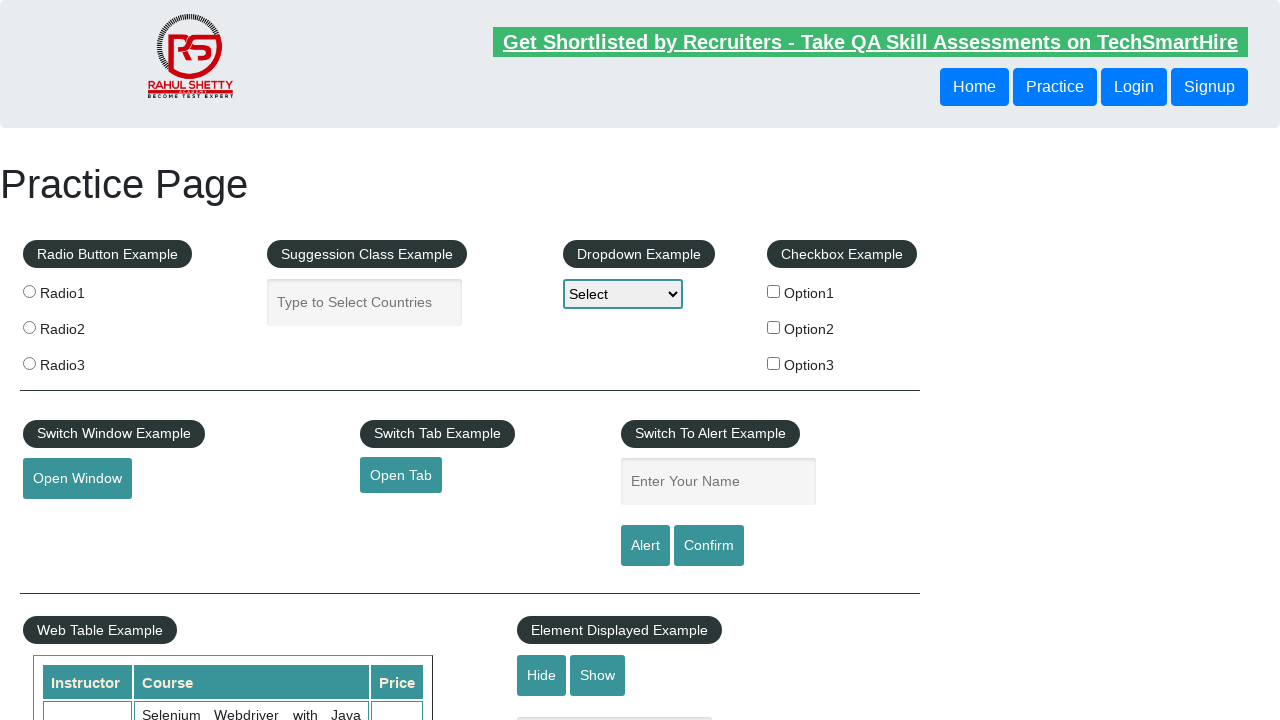

Typed 'Fe' in the autocomplete field on #autocomplete
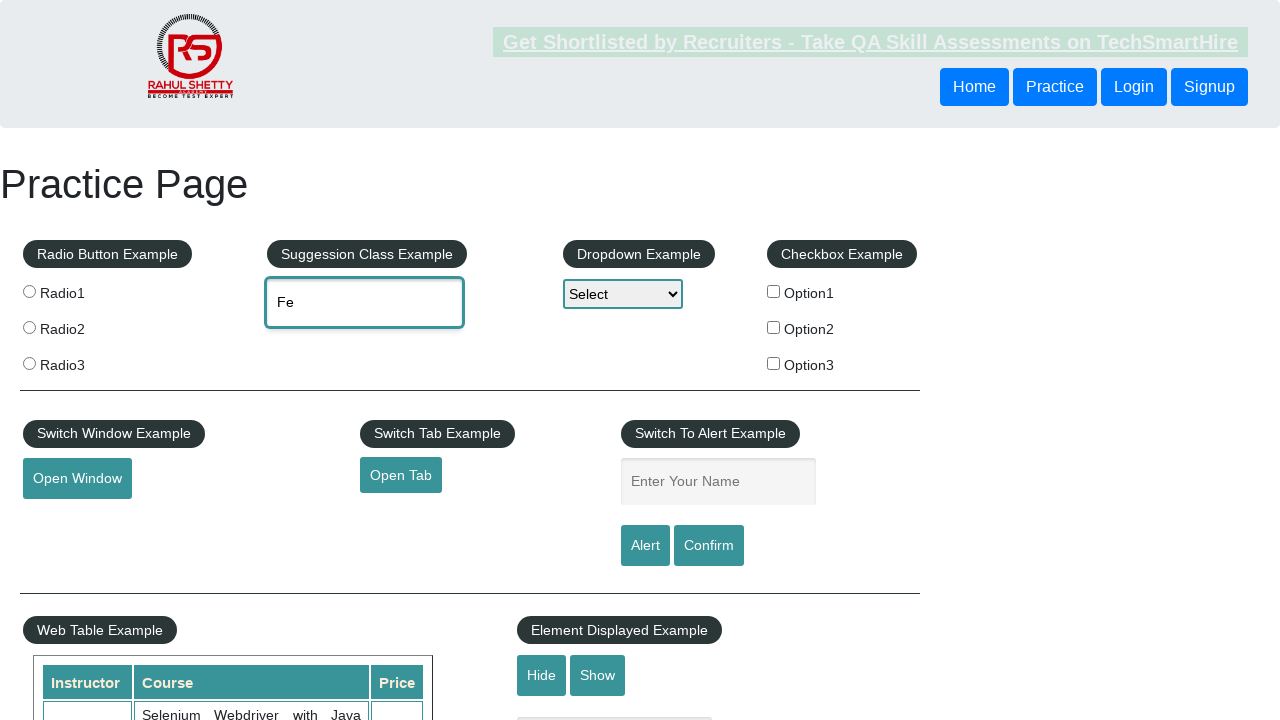

Autocomplete suggestions dropdown appeared
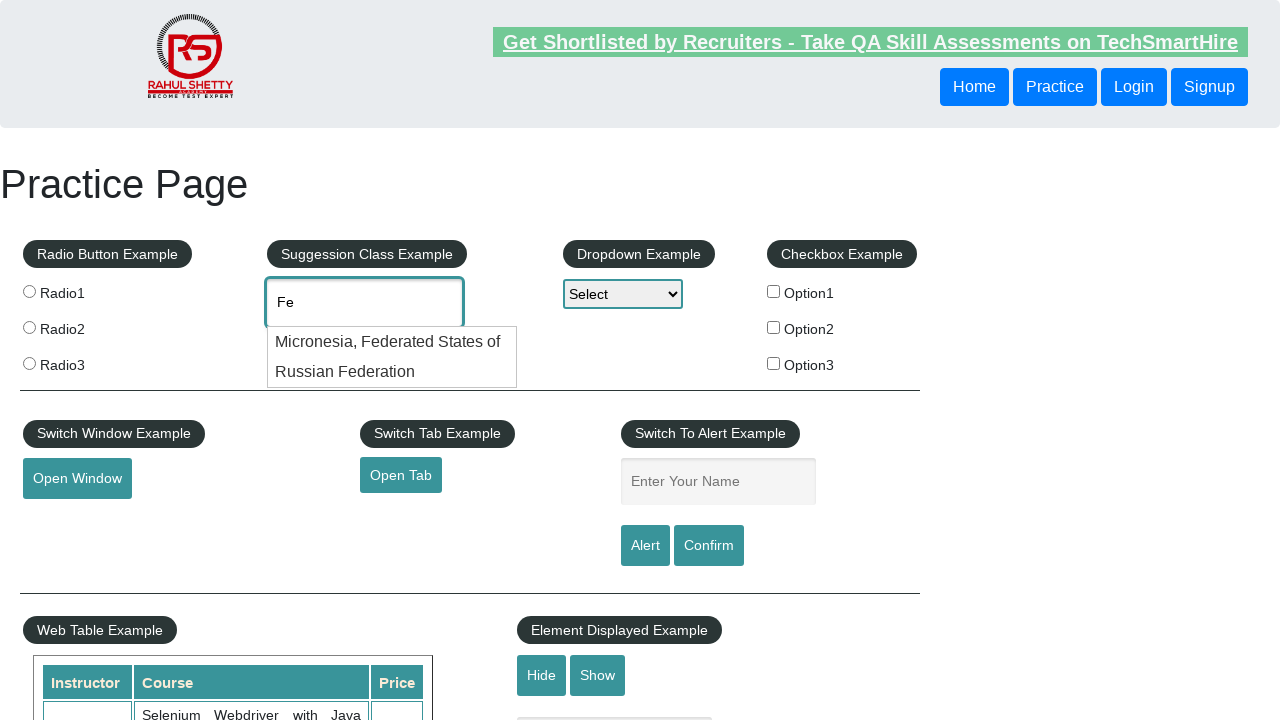

Selected 'Russian Federation' from autocomplete suggestions at (392, 372) on li.ui-menu-item:has-text('Russian Federation')
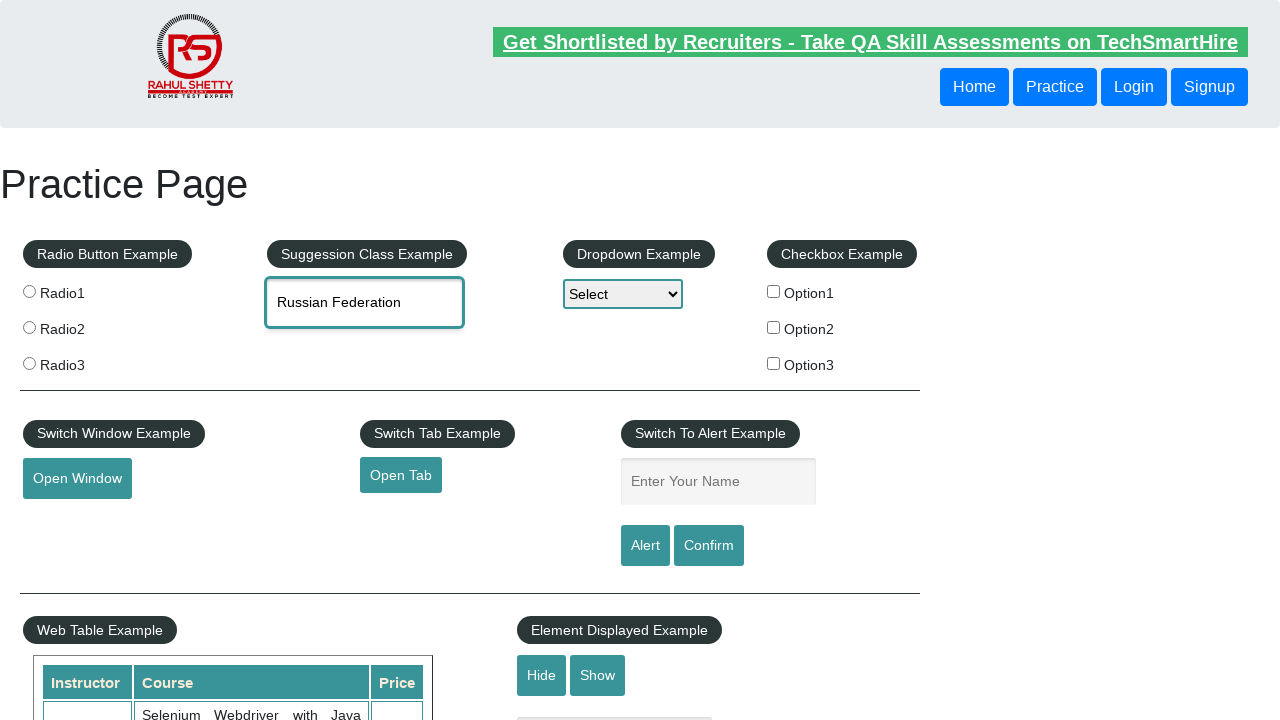

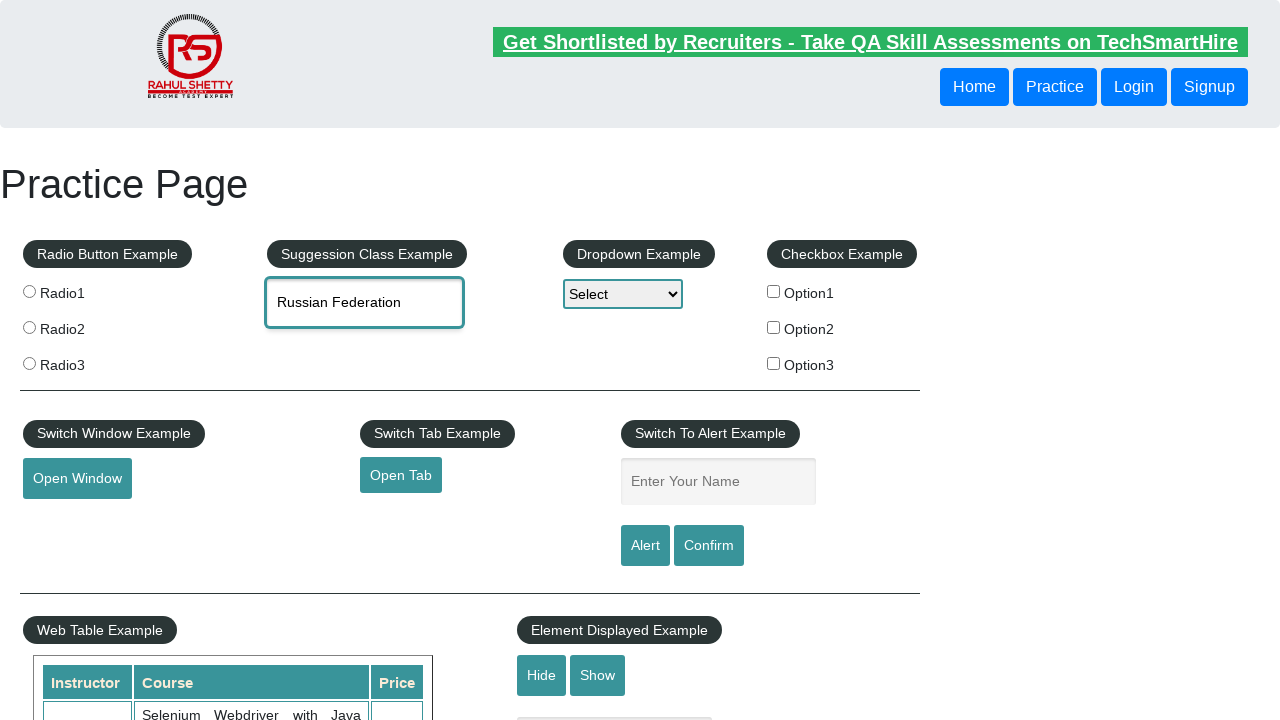